Tests input field interactions on a practice website by filling text boxes, clearing a field, and checking if an element is enabled

Starting URL: https://www.leafground.com/input.xhtml

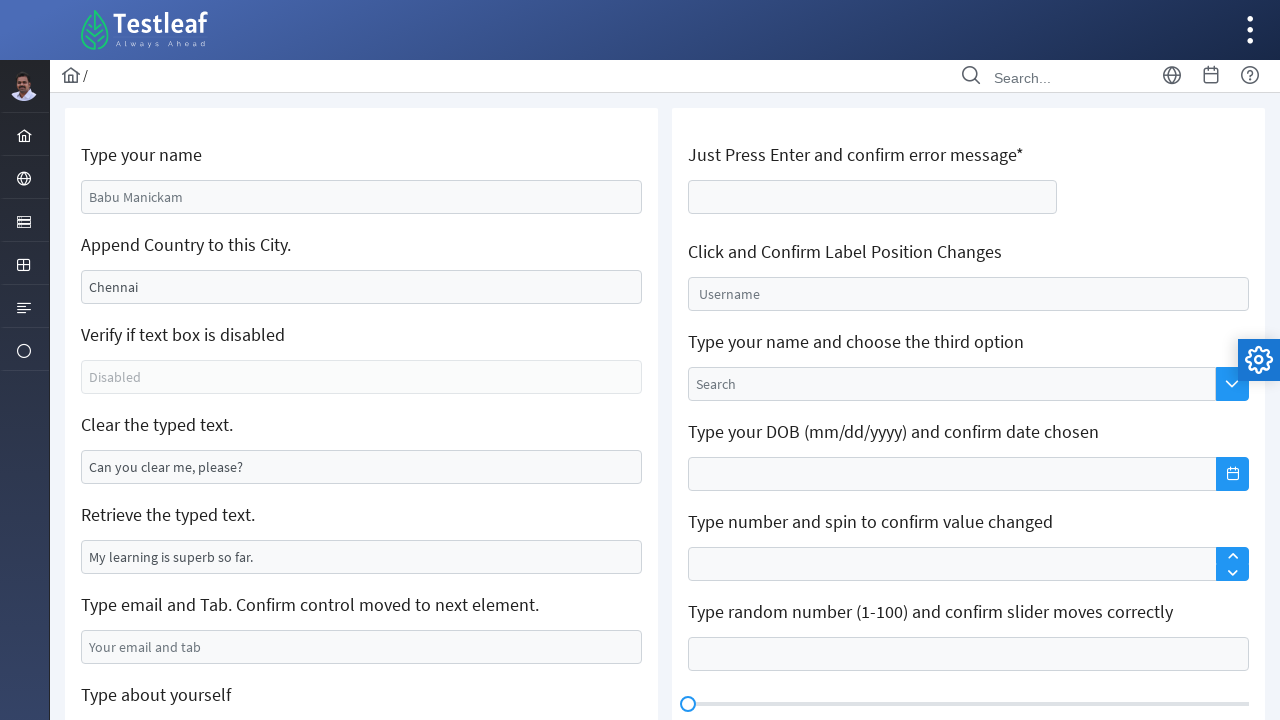

Filled first input field with 'Ranjith' on #j_idt88\:name
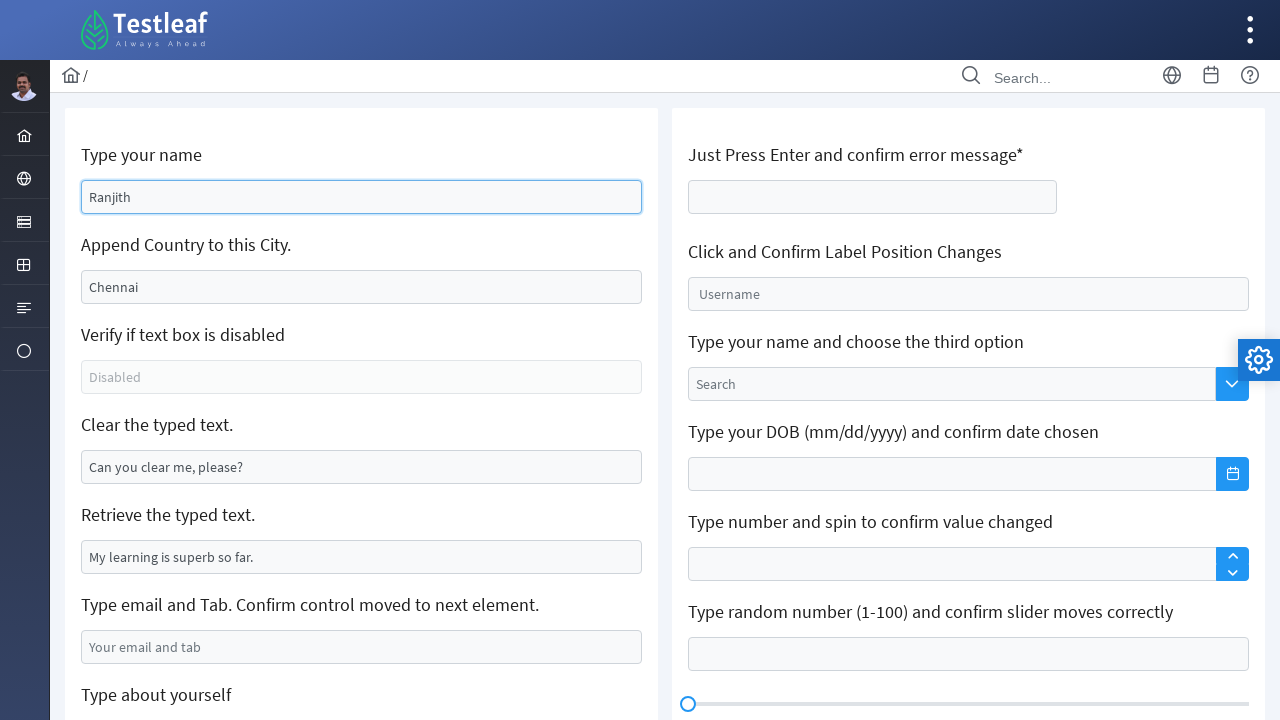

Filled second input field with 'uthay' on #j_idt88\:j_idt91
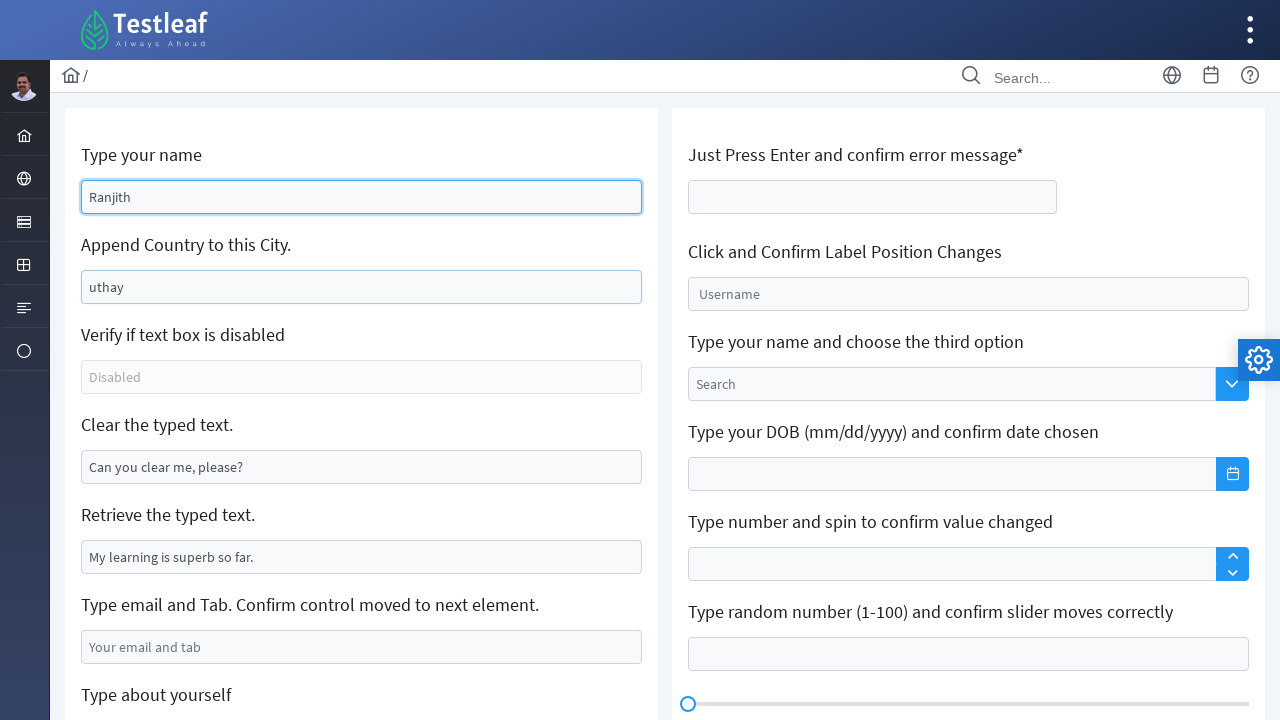

Retrieved value attribute from third input field: 'My learning is superb so far.'
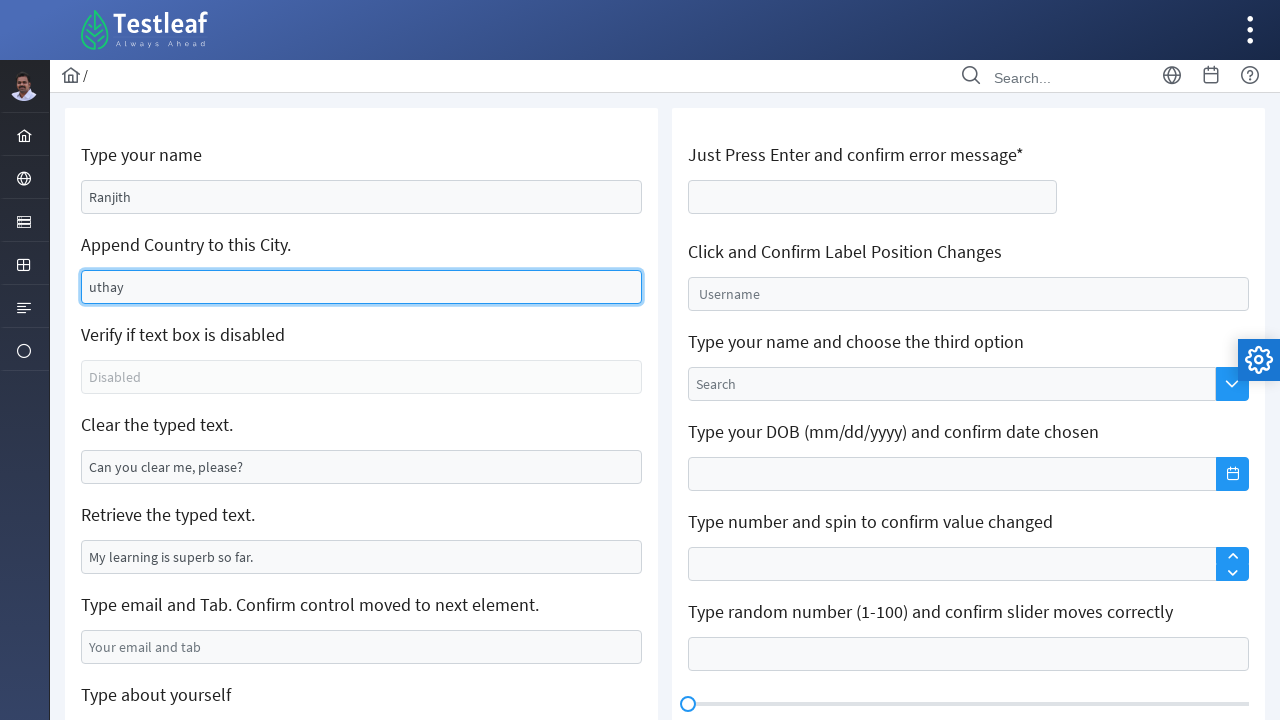

Cleared the fourth input field on input[name='j_idt88:j_idt95']
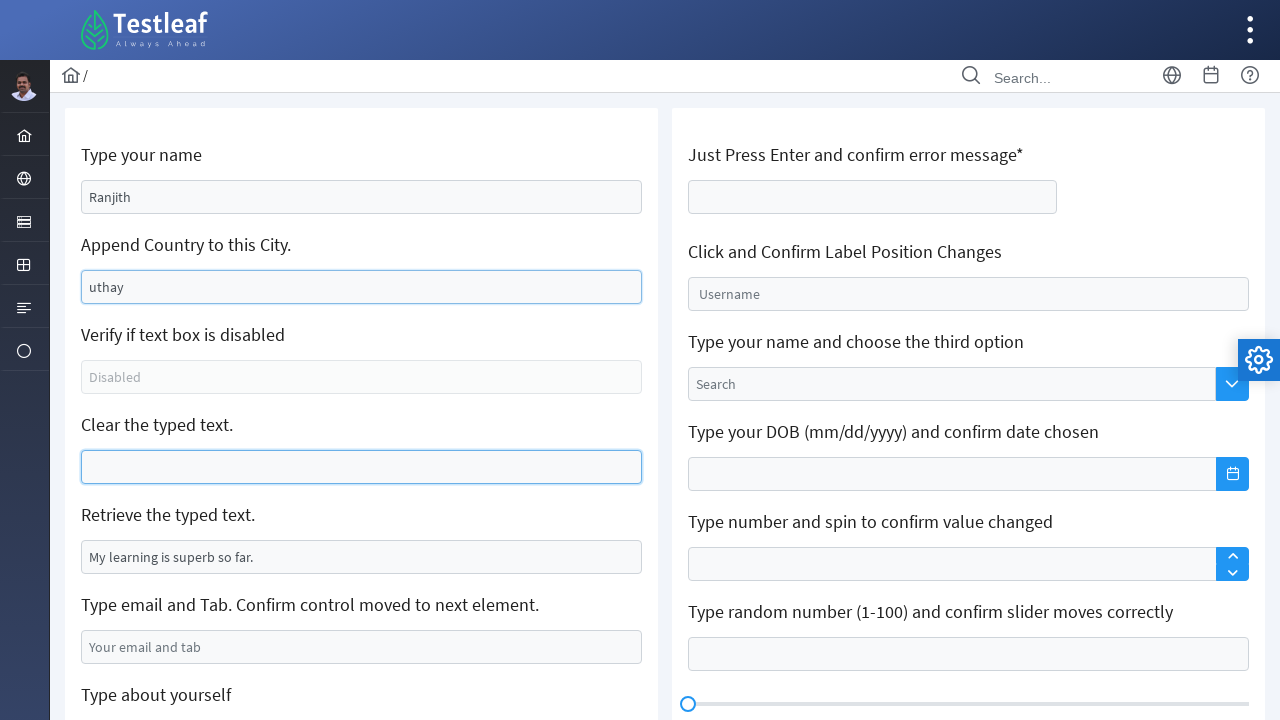

Checked if disabled element is enabled: True
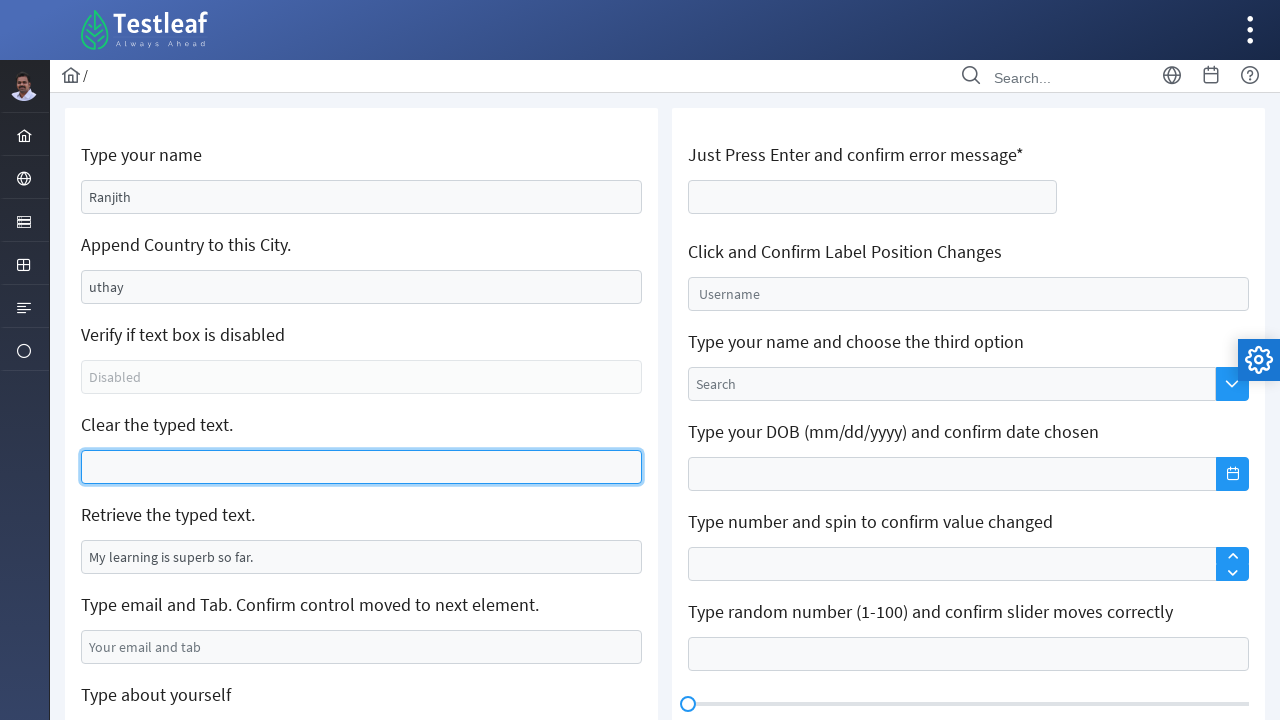

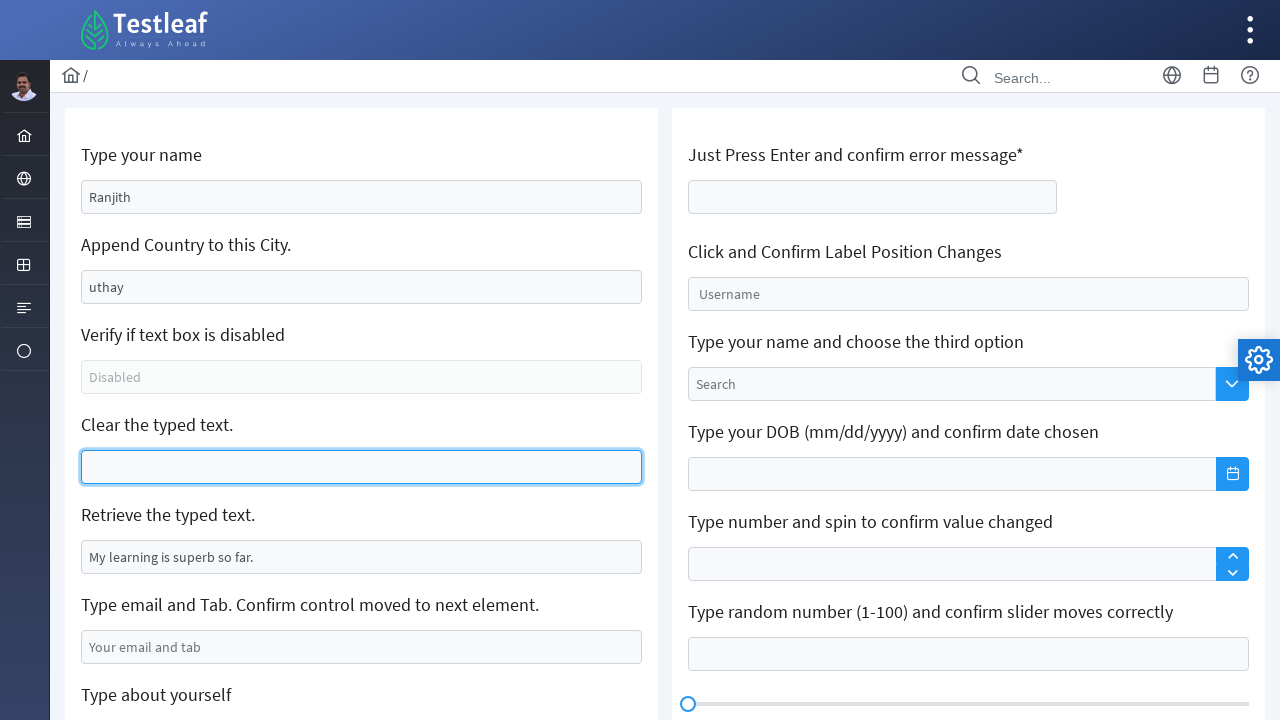